Tests checkbox functionality by clicking on checkboxes and verifying their selection state

Starting URL: https://www.rahulshettyacademy.com/AutomationPractice/

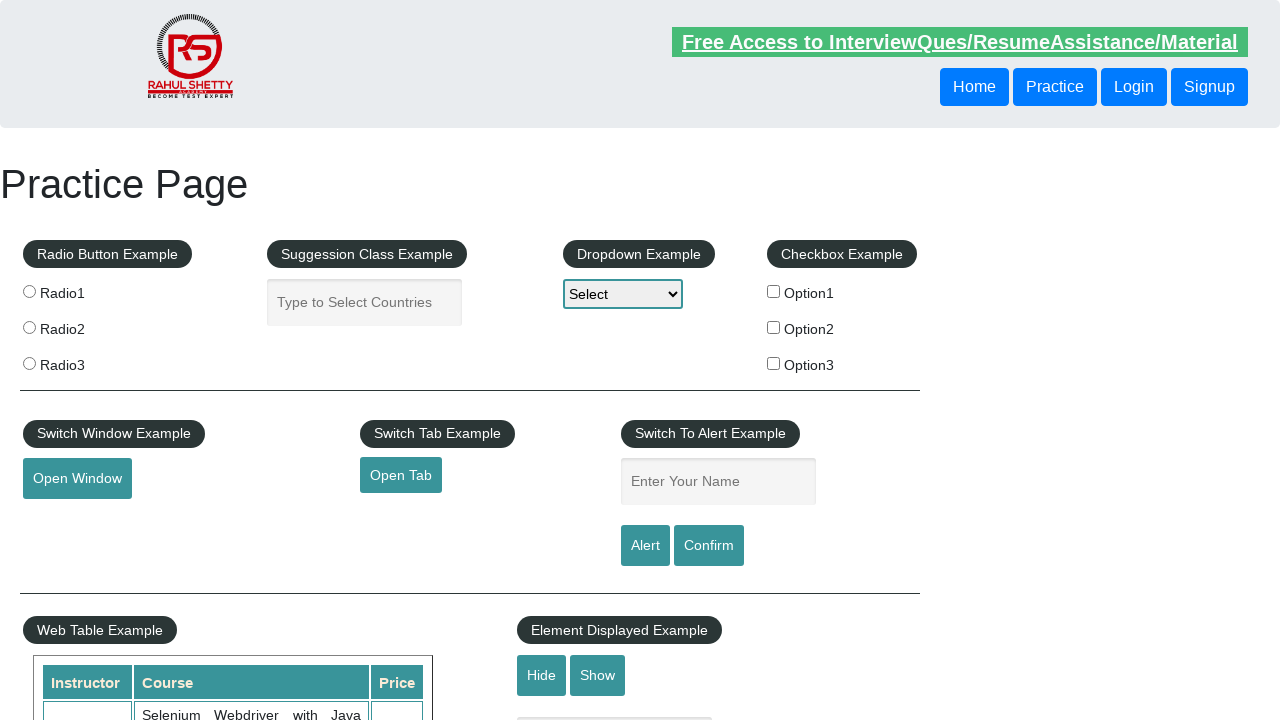

Waited for checkboxes to load on the page
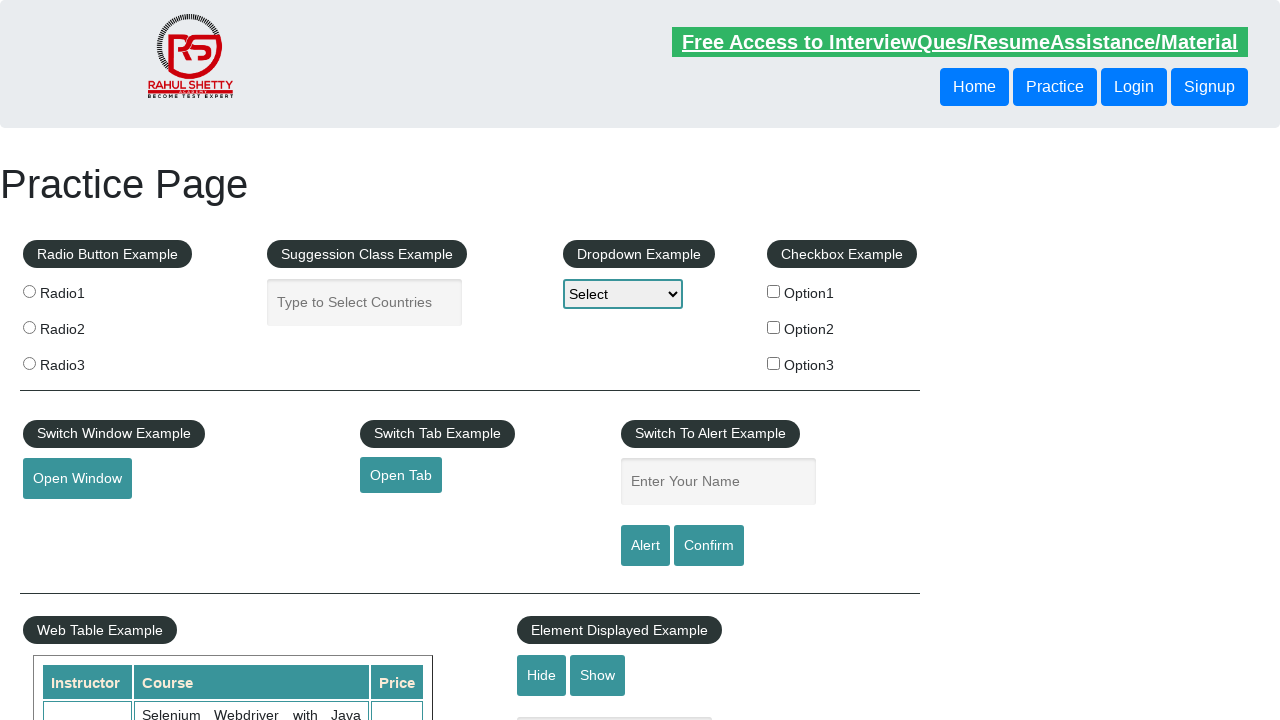

Clicked the second checkbox at (774, 327) on input[type='checkbox'] >> nth=1
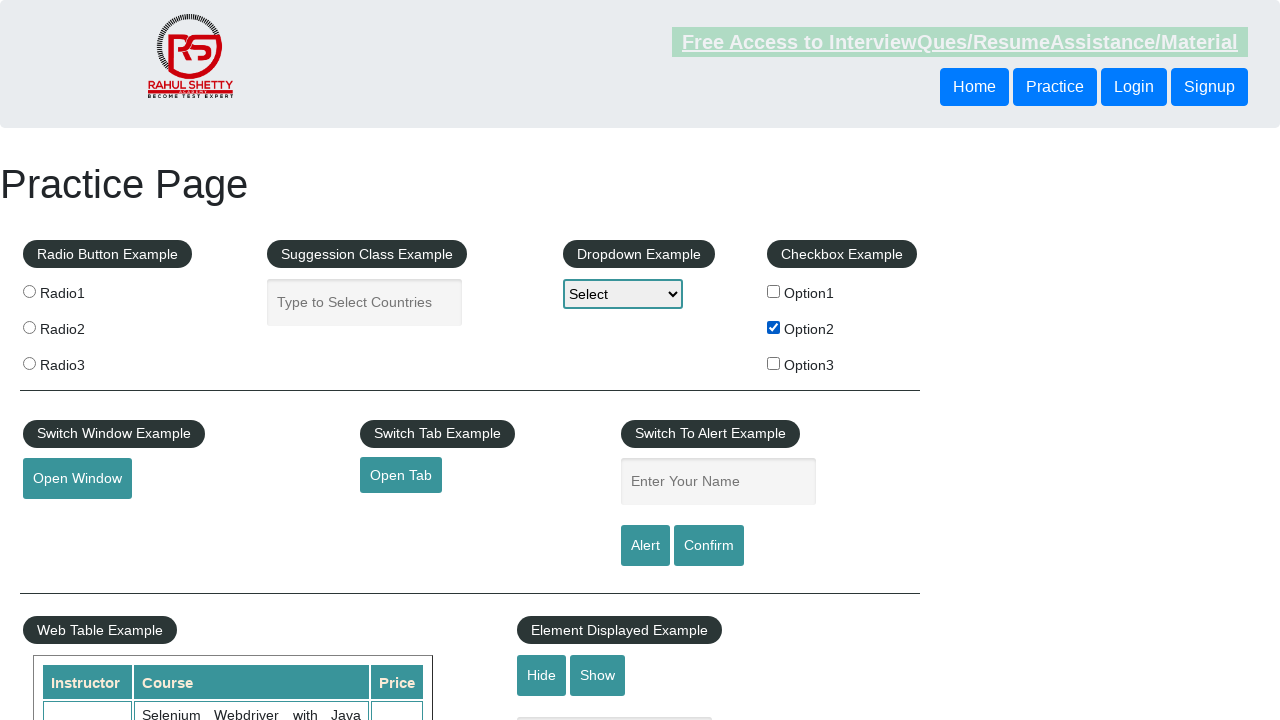

Verified that the second checkbox is now selected
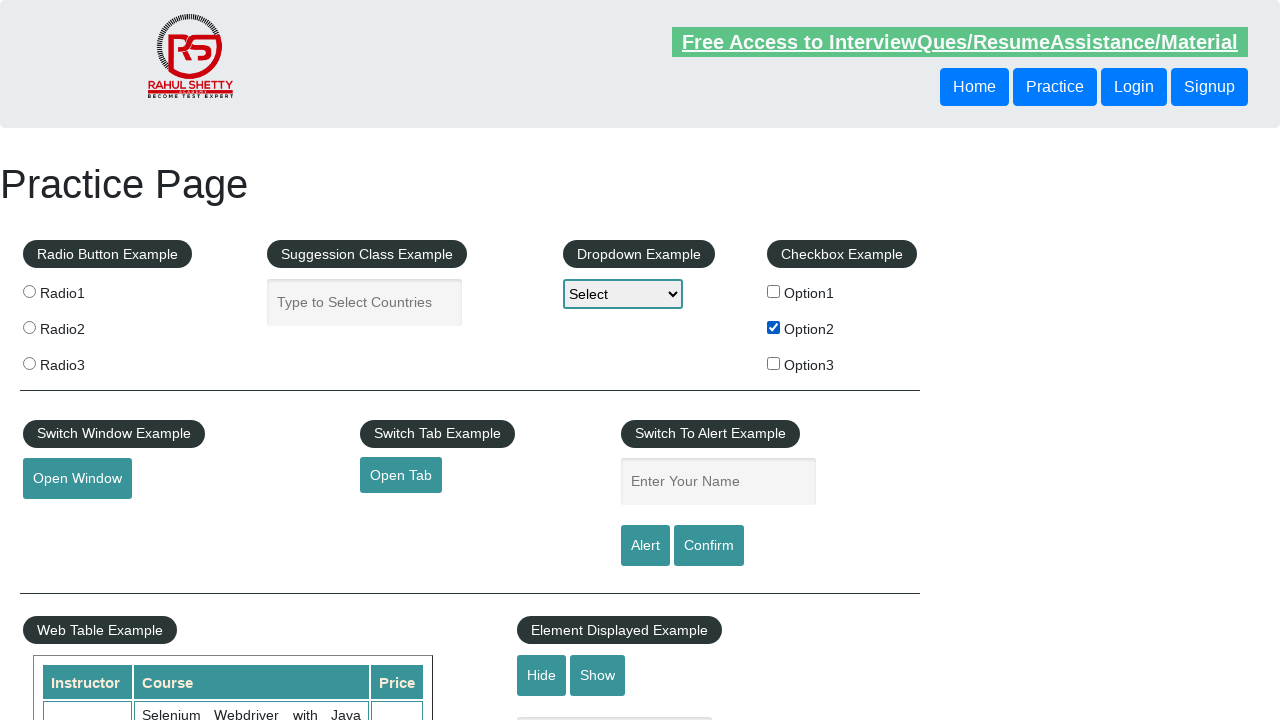

Verified that the third checkbox is not selected
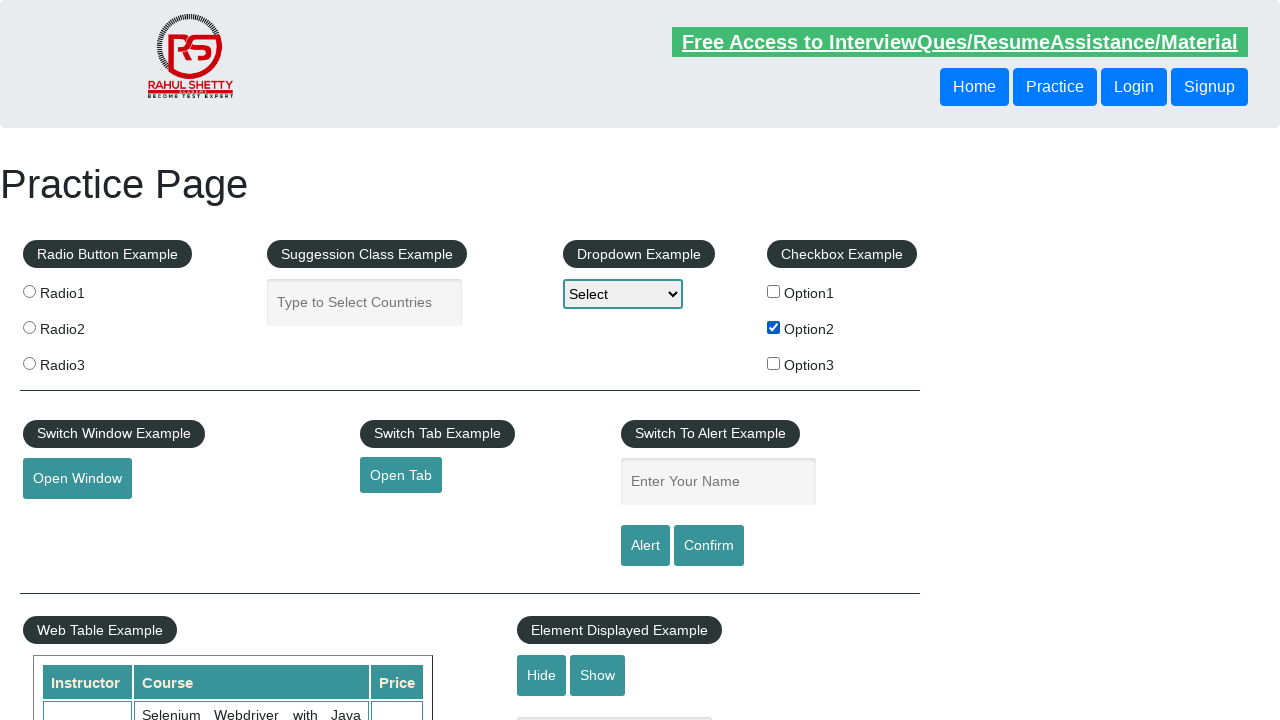

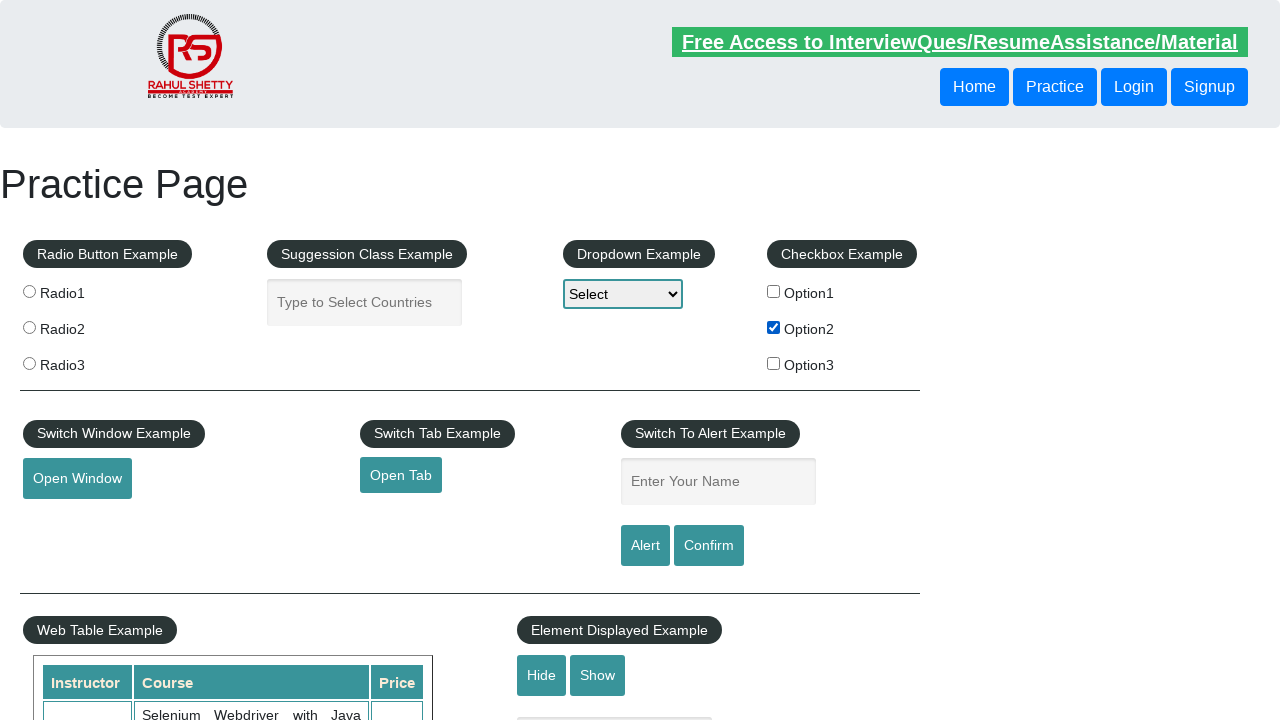